Tests clicking on the Add/Remove Elements link and then clicking the Add Element button

Starting URL: https://the-internet.herokuapp.com/

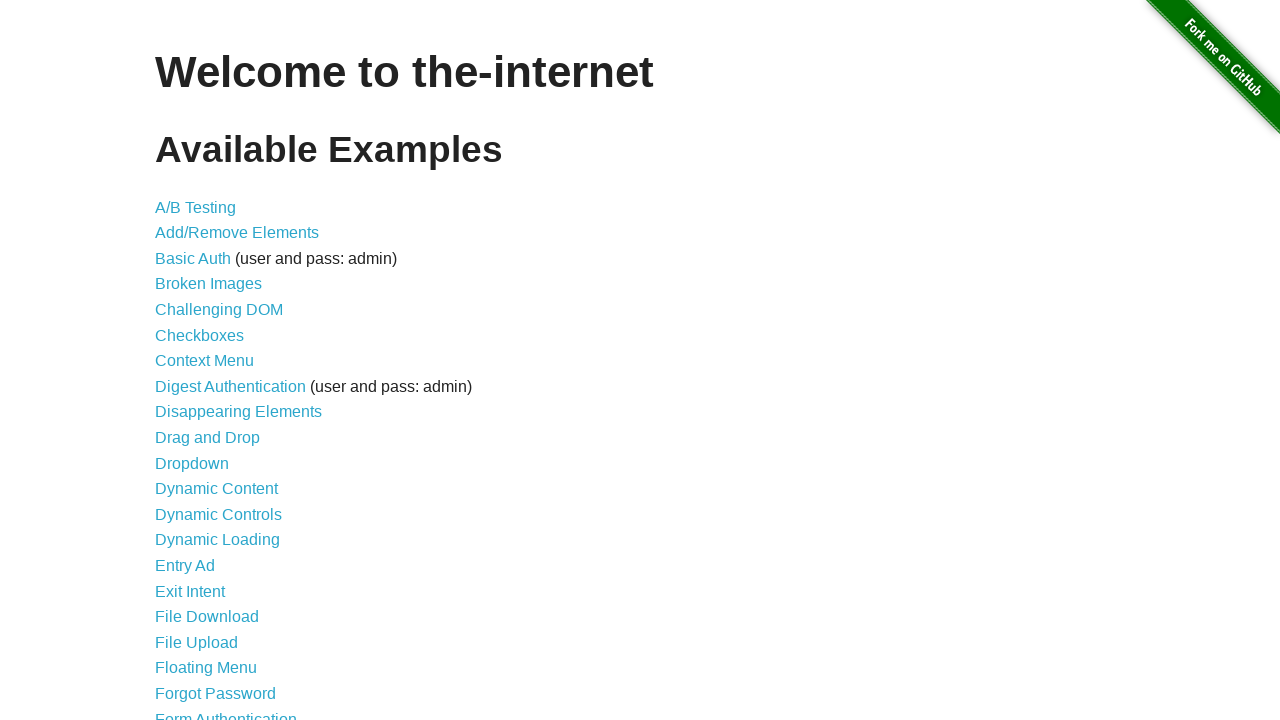

Navigated to the-internet.herokuapp.com homepage
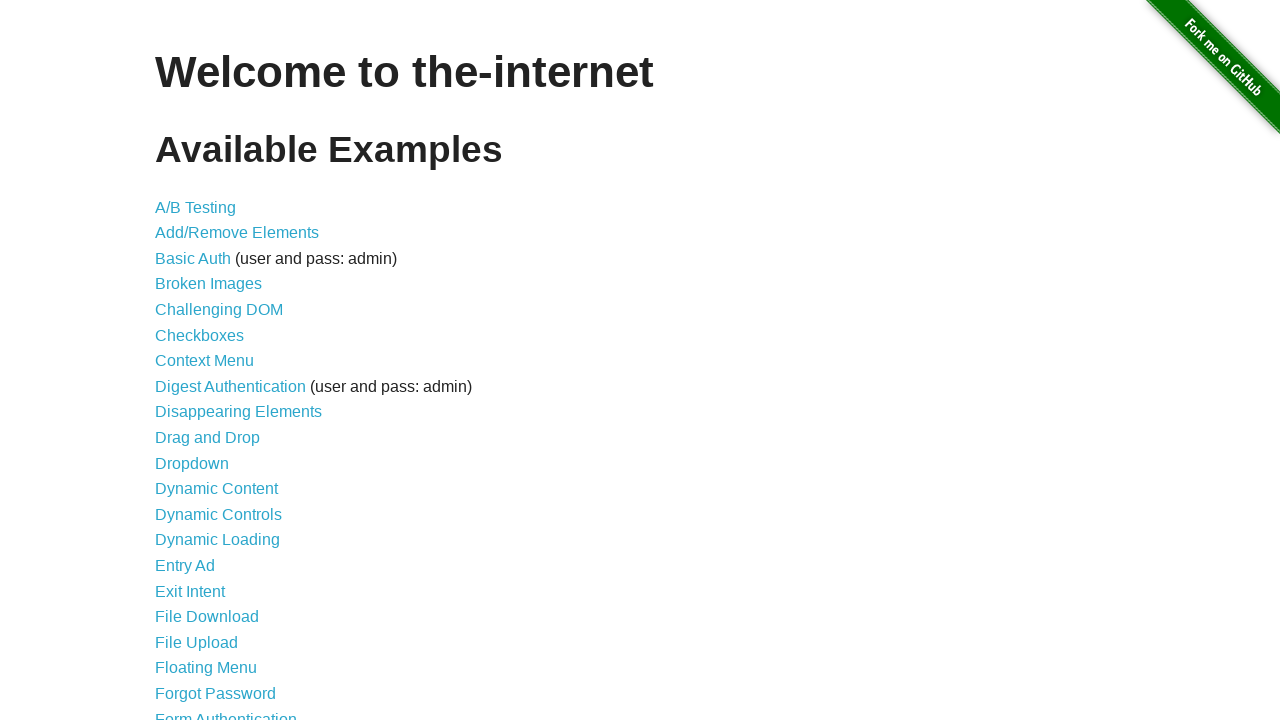

Clicked on Add/Remove Elements link at (237, 233) on a[href='/add_remove_elements/']
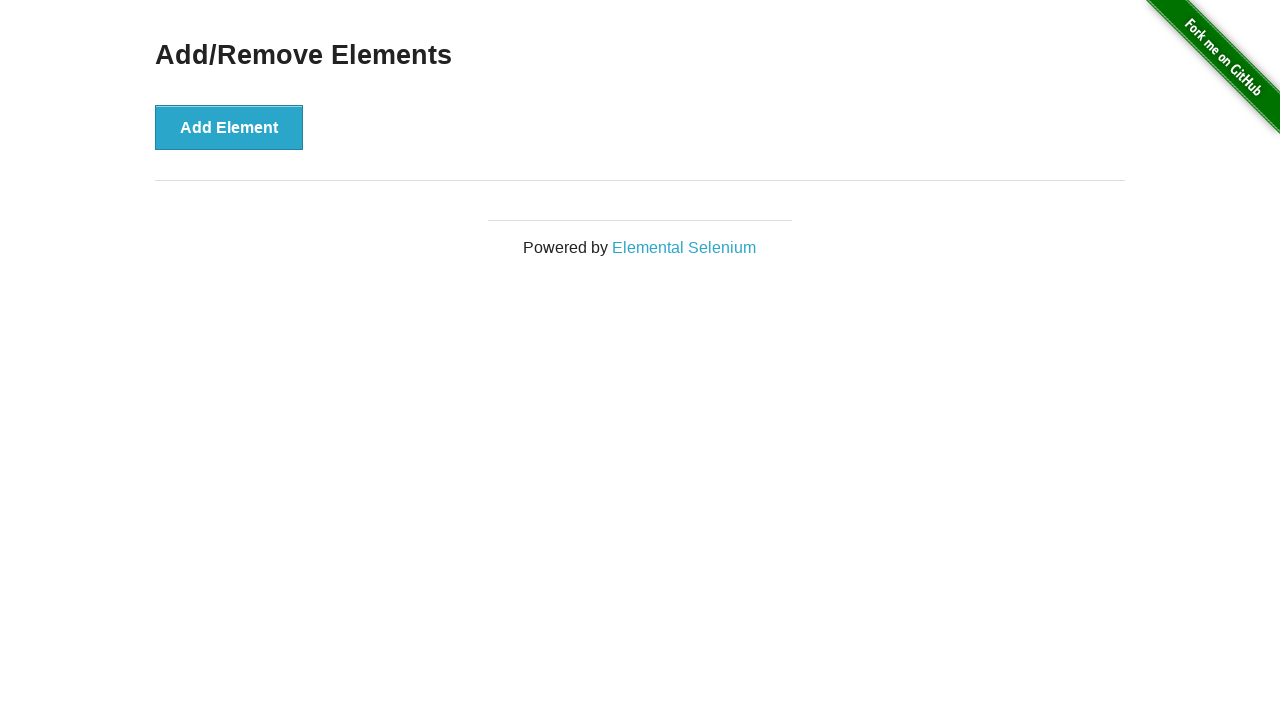

Clicked the Add Element button at (229, 127) on button[onclick='addElement()']
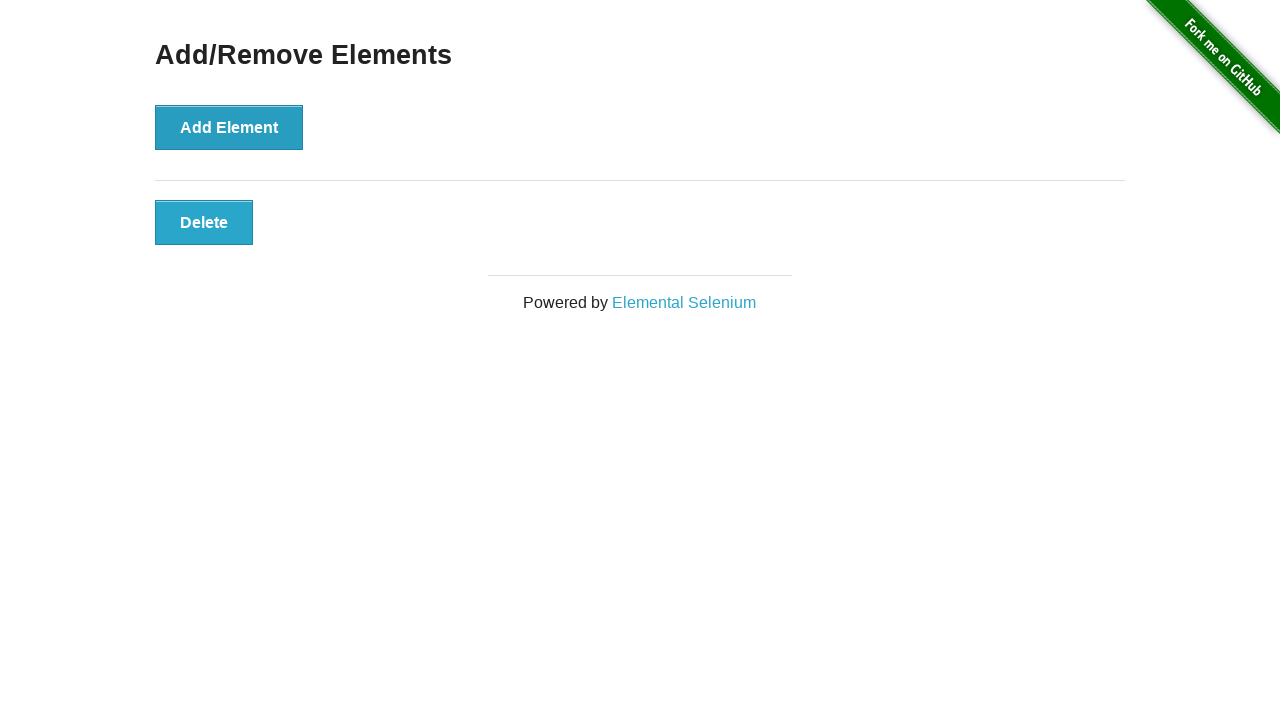

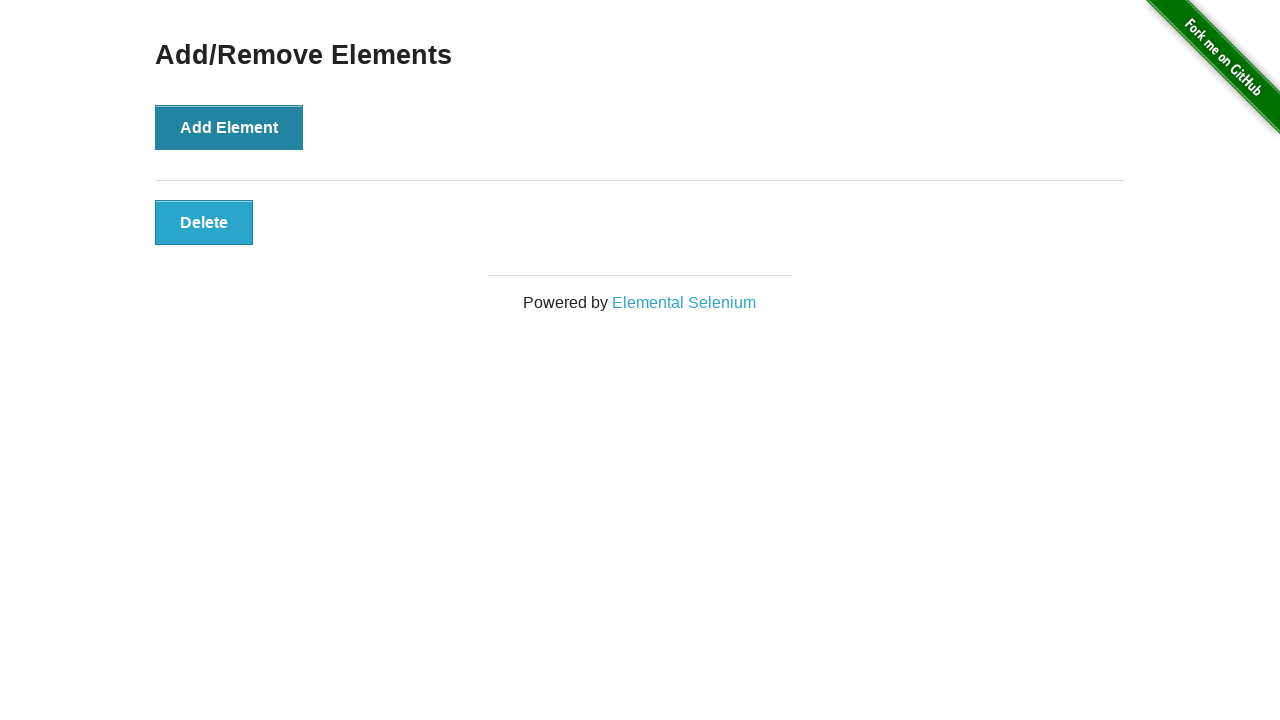